Tests slider by clicking on the slider bar to move the position and verifies the value updates

Starting URL: https://demoqa.com/slider

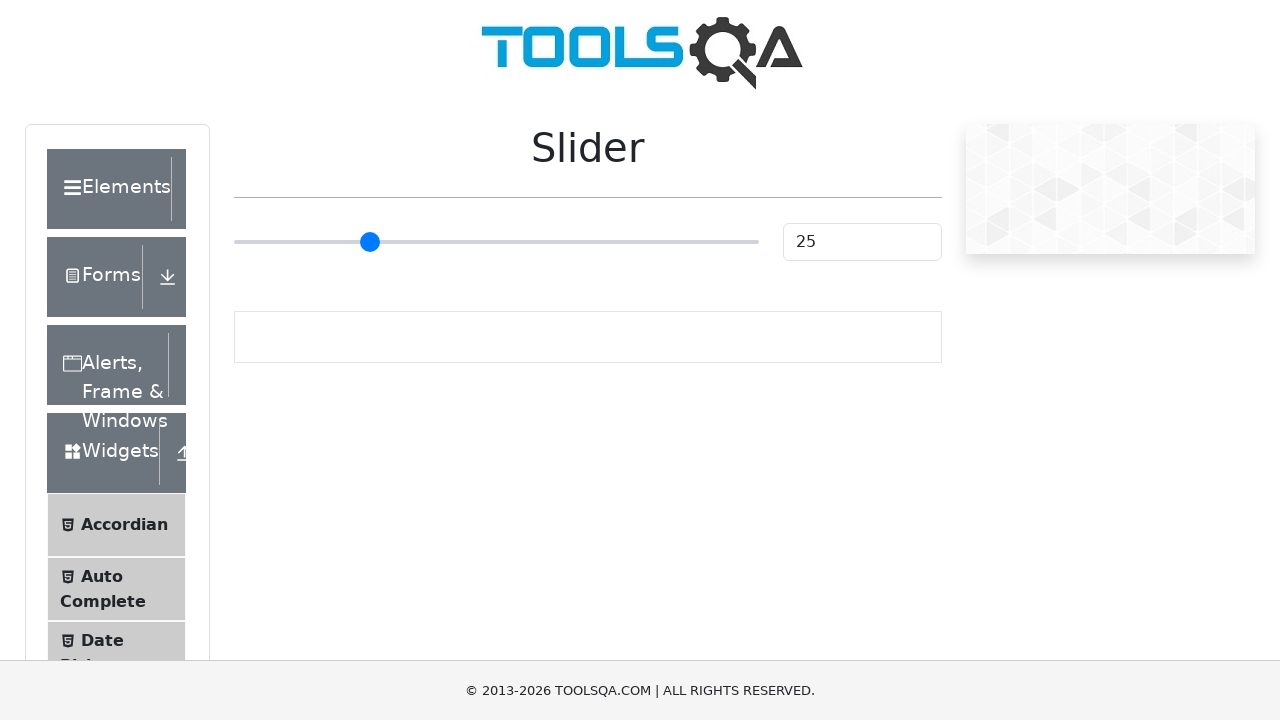

Located slider element on the page
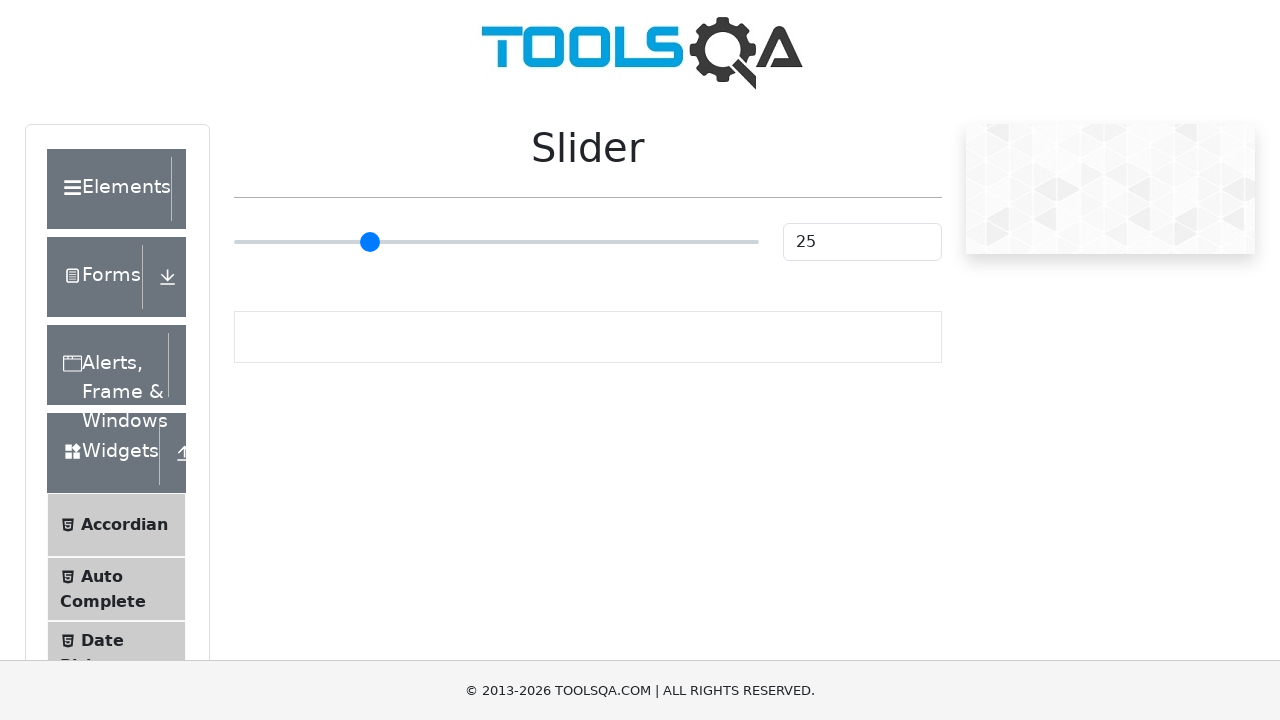

Retrieved bounding box of slider element
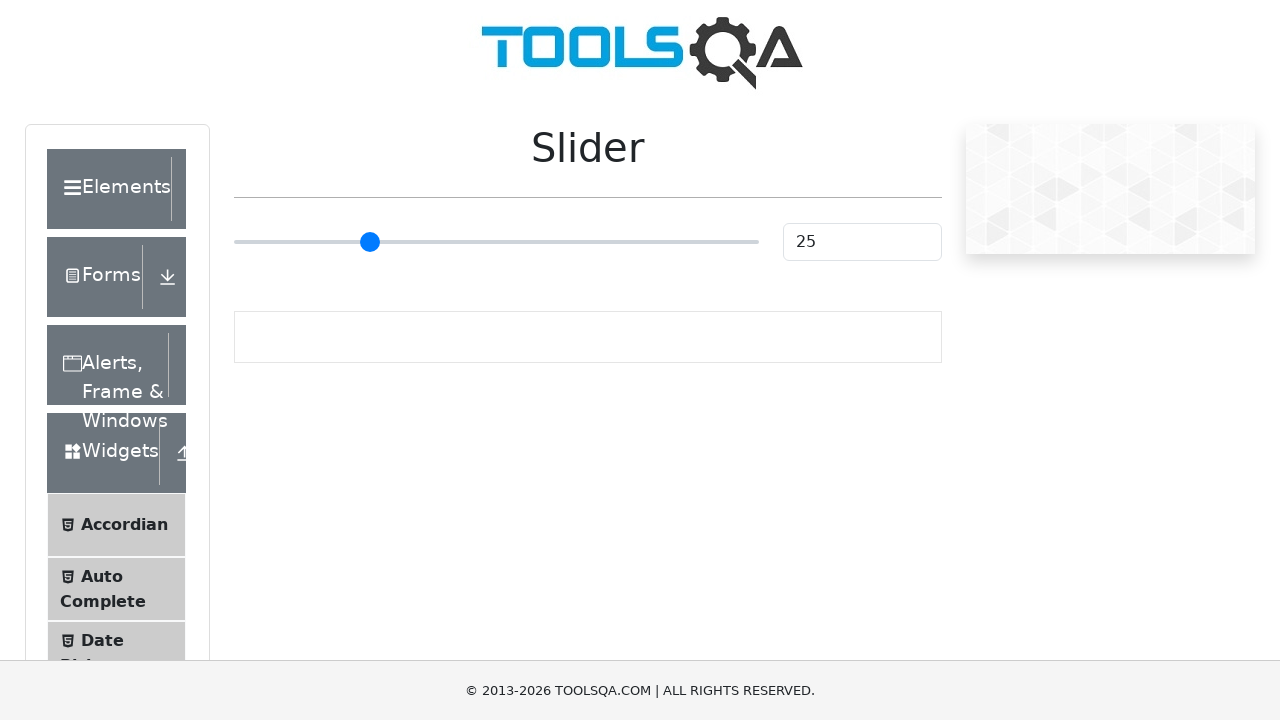

Clicked on slider bar to move position to the right at (596, 242)
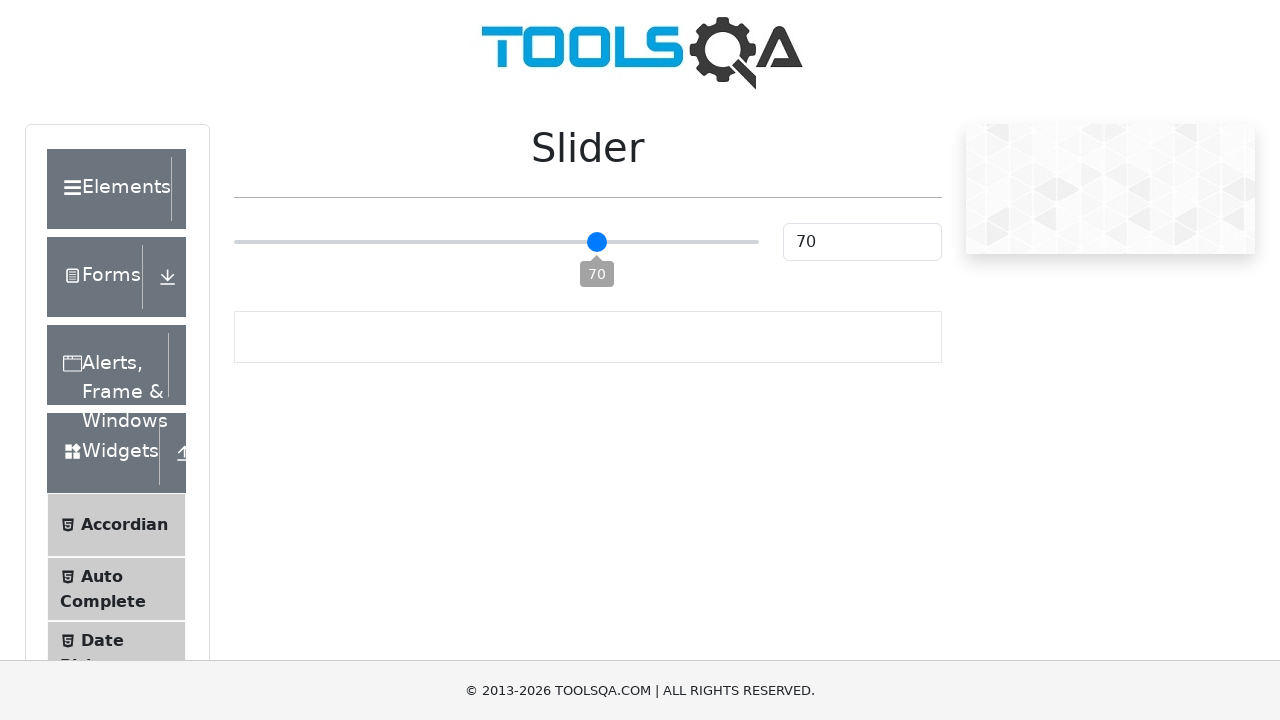

Slider value box is now visible
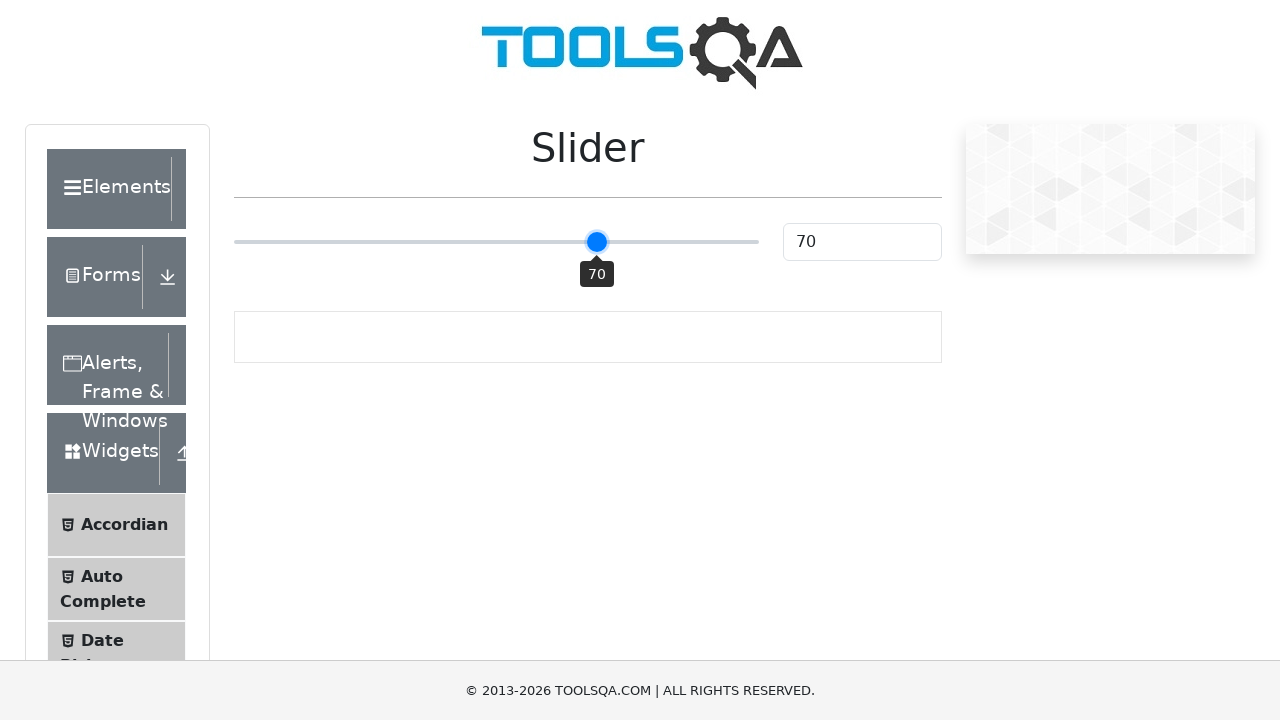

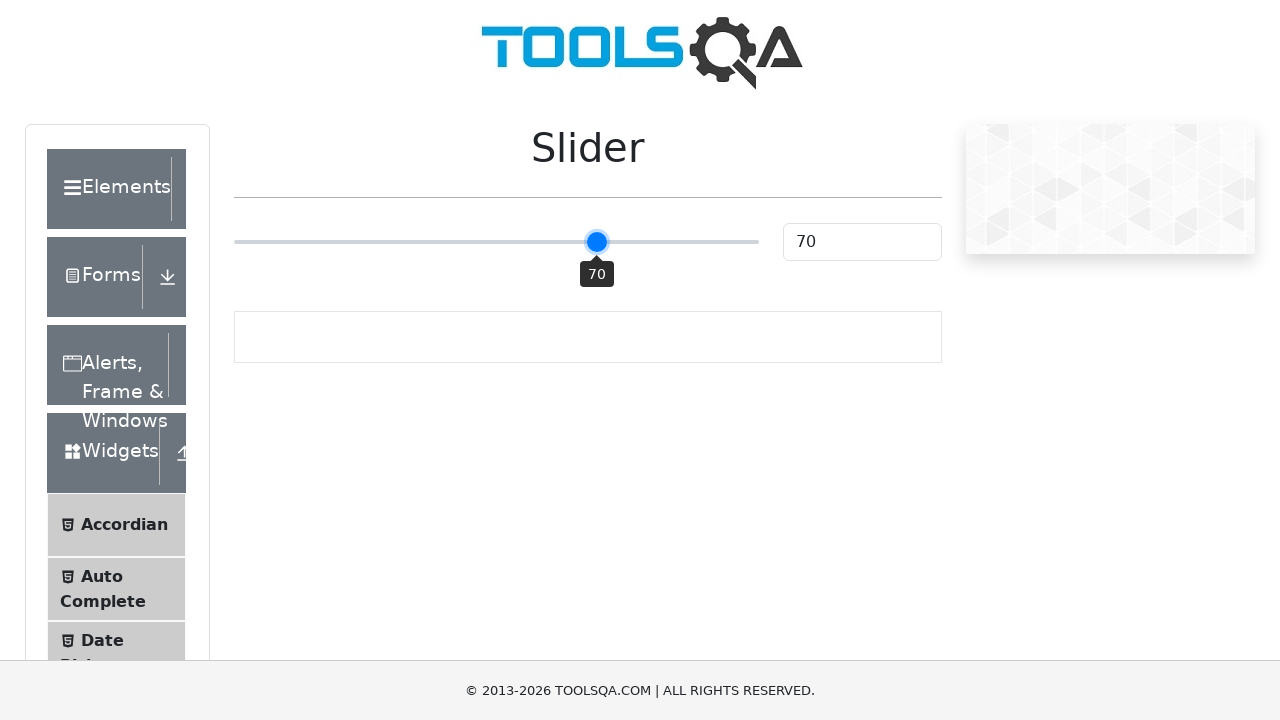